Tests login form error handling by attempting to login with an incorrect username

Starting URL: https://the-internet.herokuapp.com/login

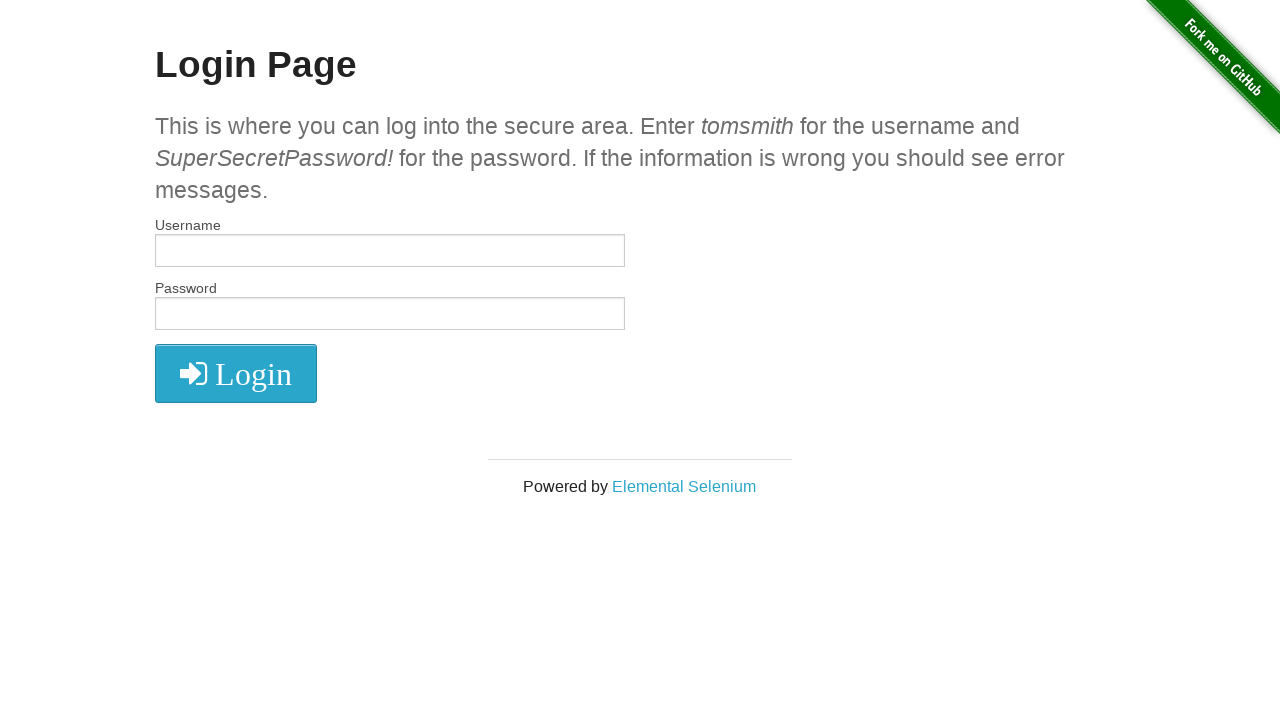

Filled username field with incorrect username 'test_username_8472' on #username
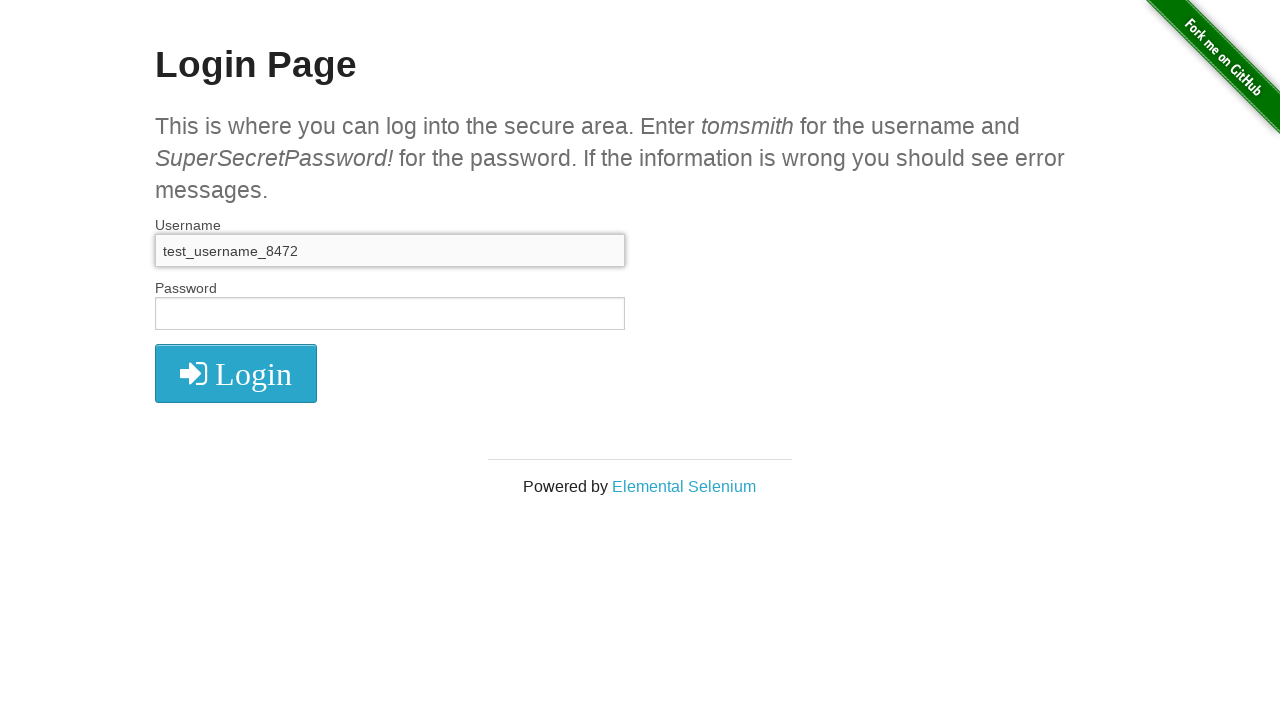

Filled password field with correct password on #password
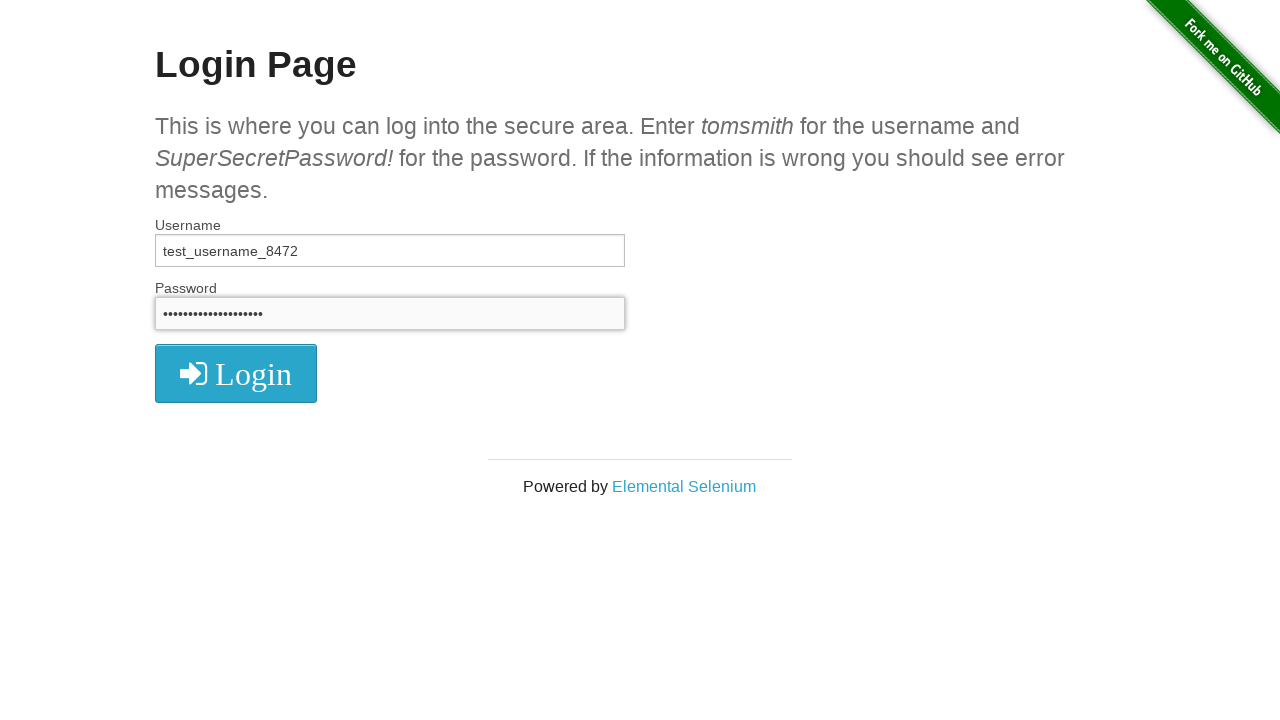

Clicked login button to attempt authentication at (236, 373) on xpath=//button[contains(.,'Login')]
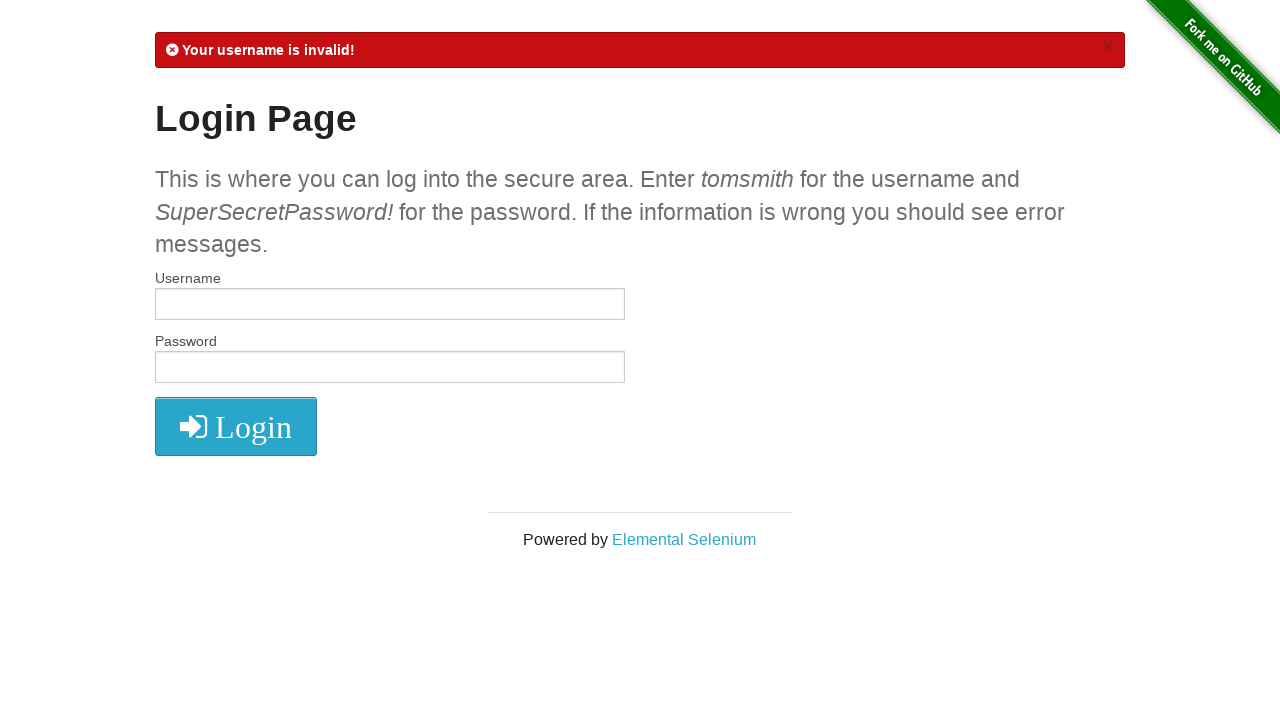

Error message appeared on login failure
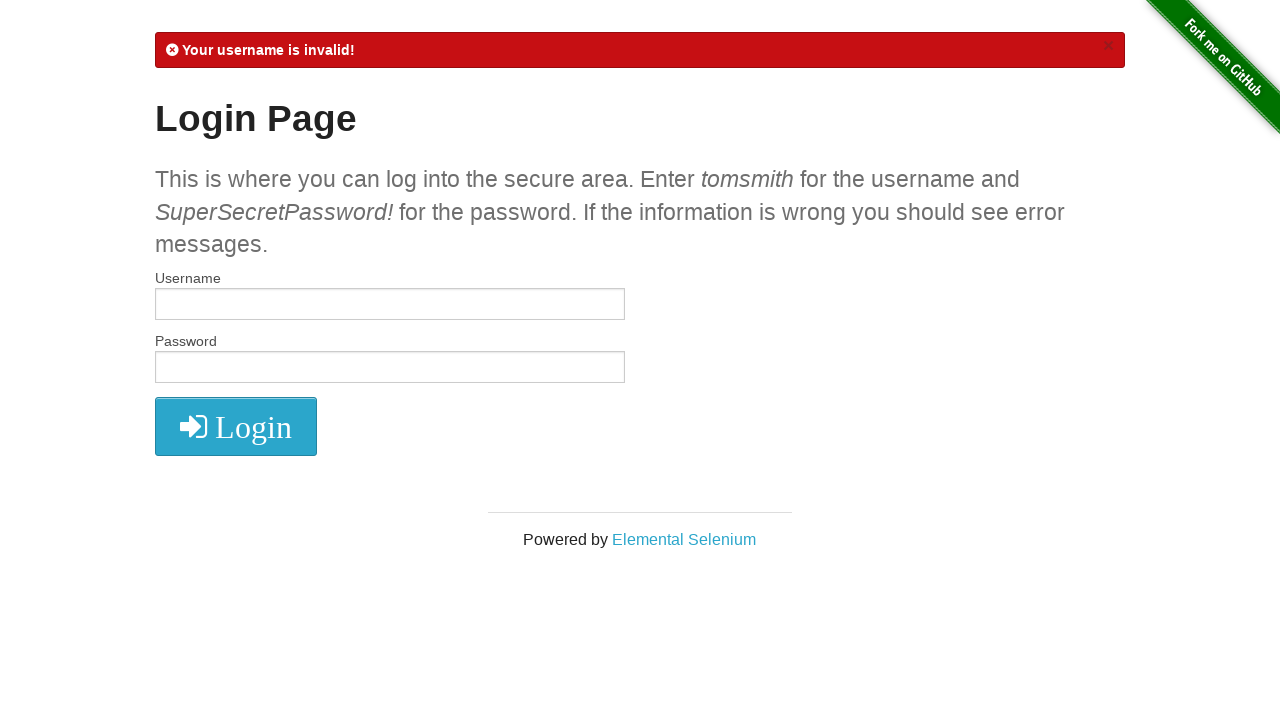

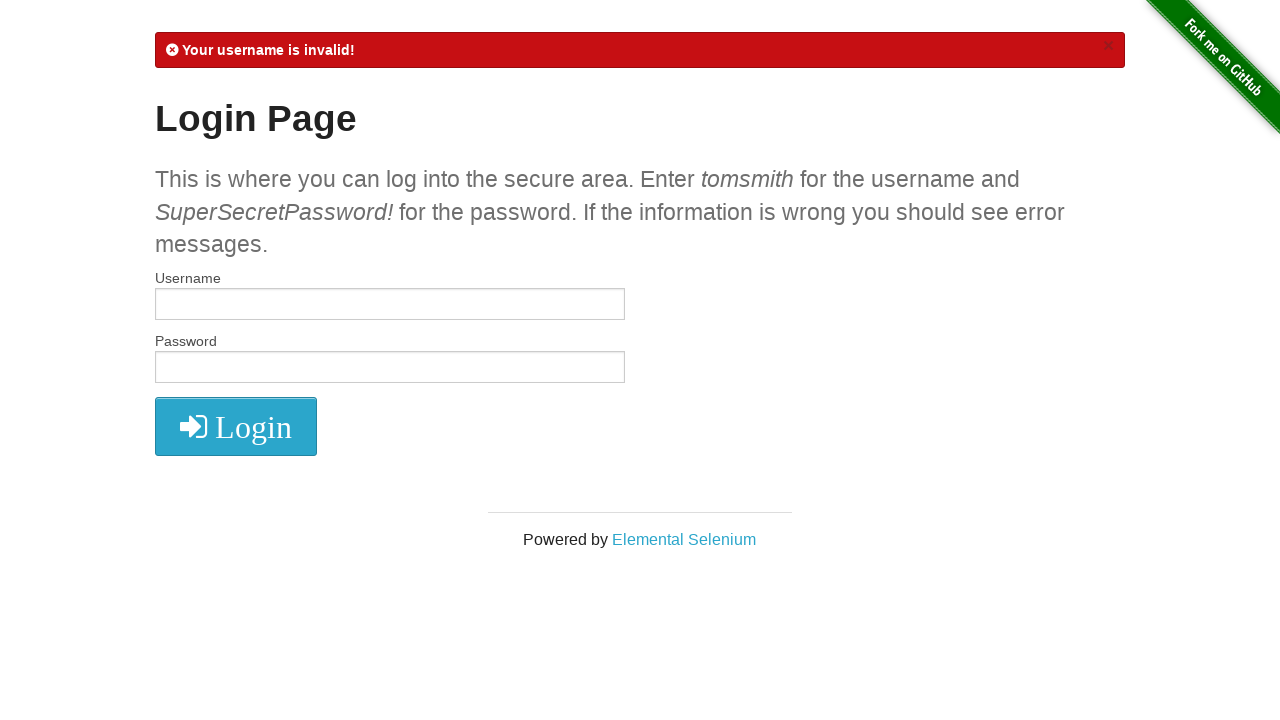